Tests window handling functionality by opening a new window, verifying content in both windows, and switching between them

Starting URL: https://the-internet.herokuapp.com/windows

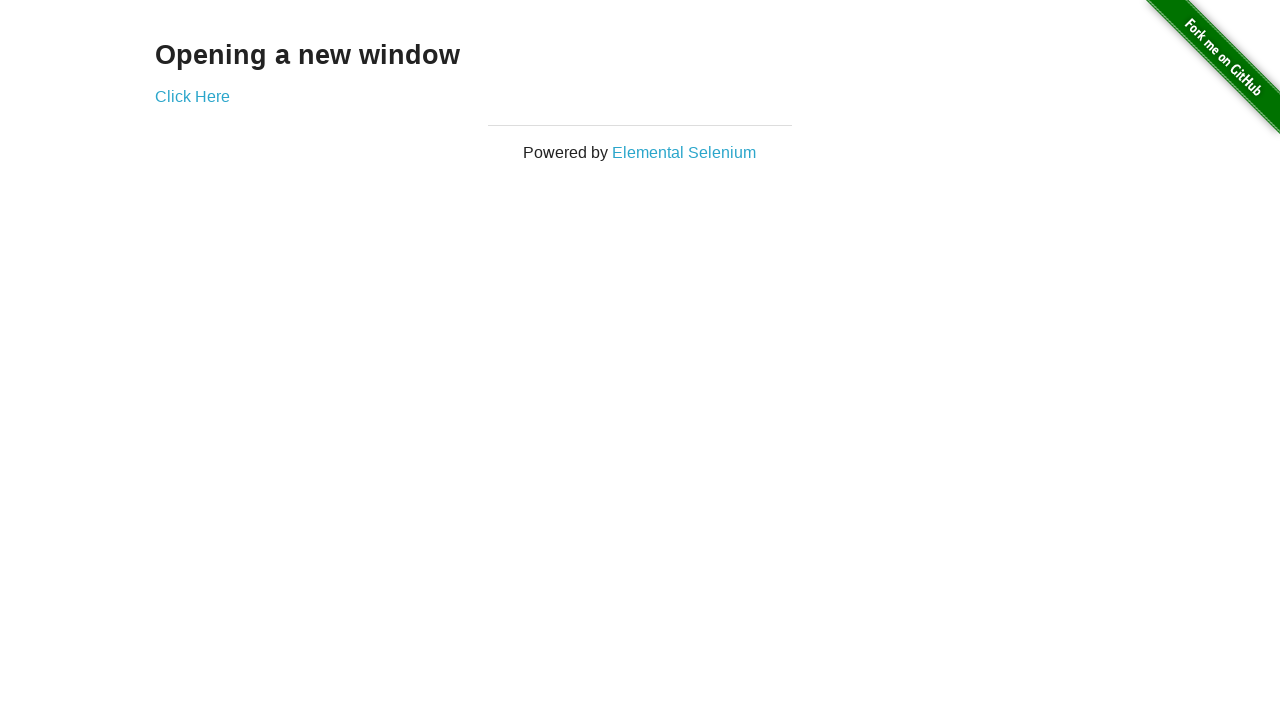

Clicked 'Click Here' link to open new window at (192, 96) on text=Click Here
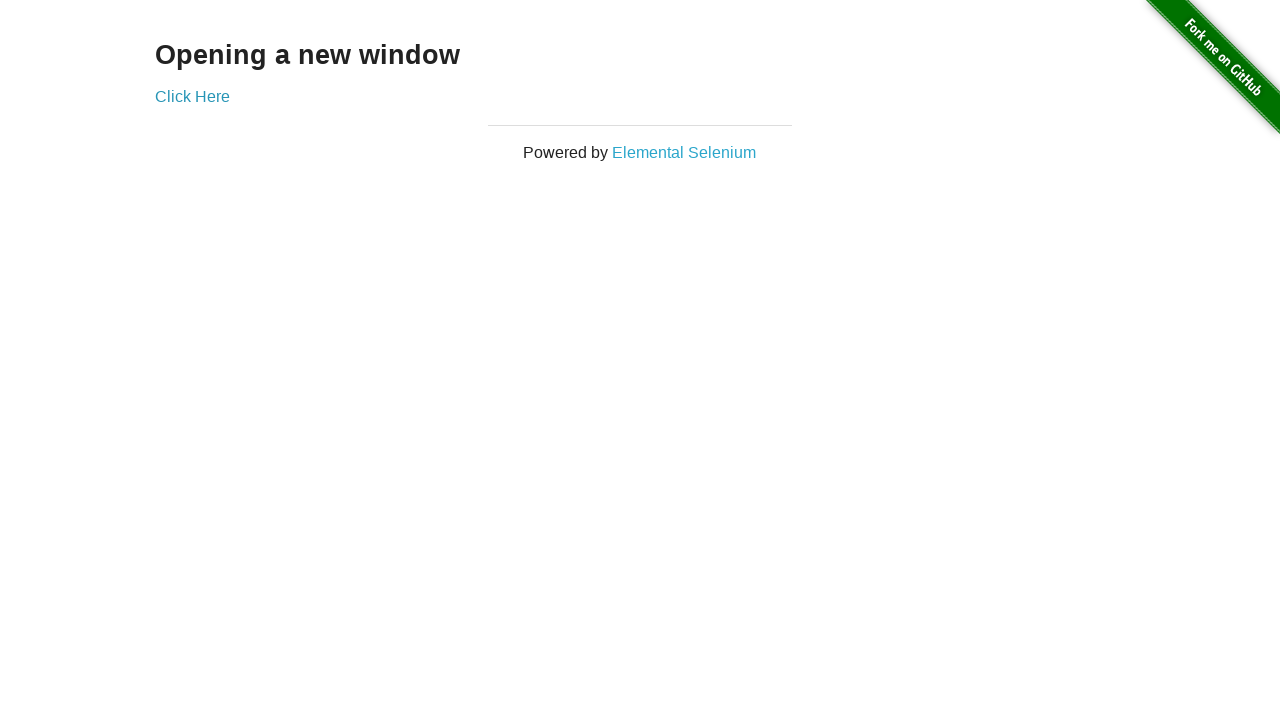

New window/tab opened and captured at (192, 96) on text=Click Here
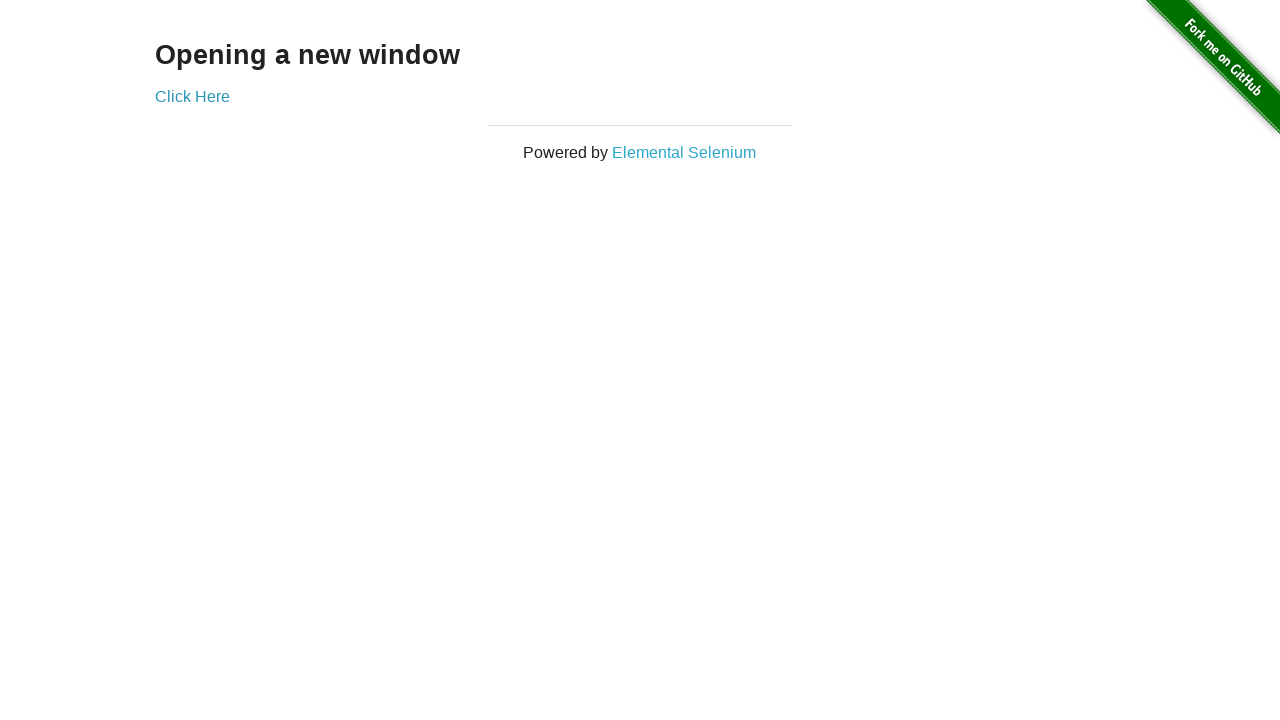

New page object obtained from context
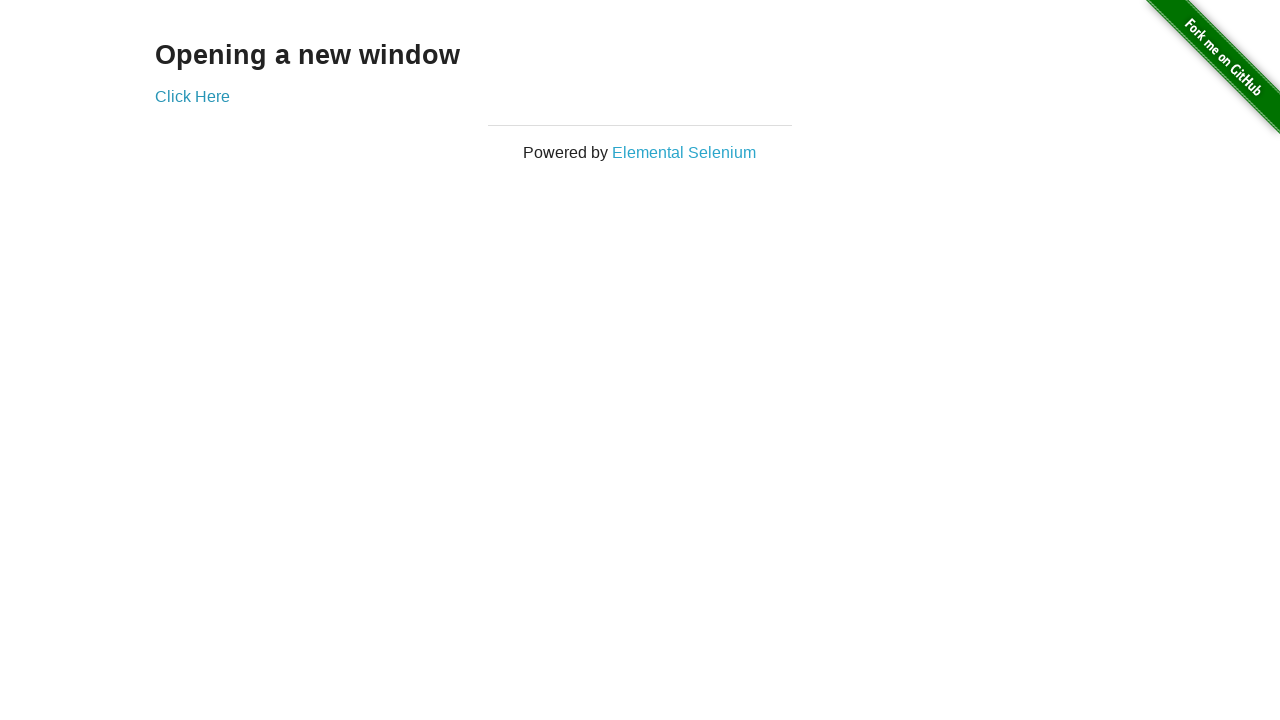

Waited for h3 selector to load in new window
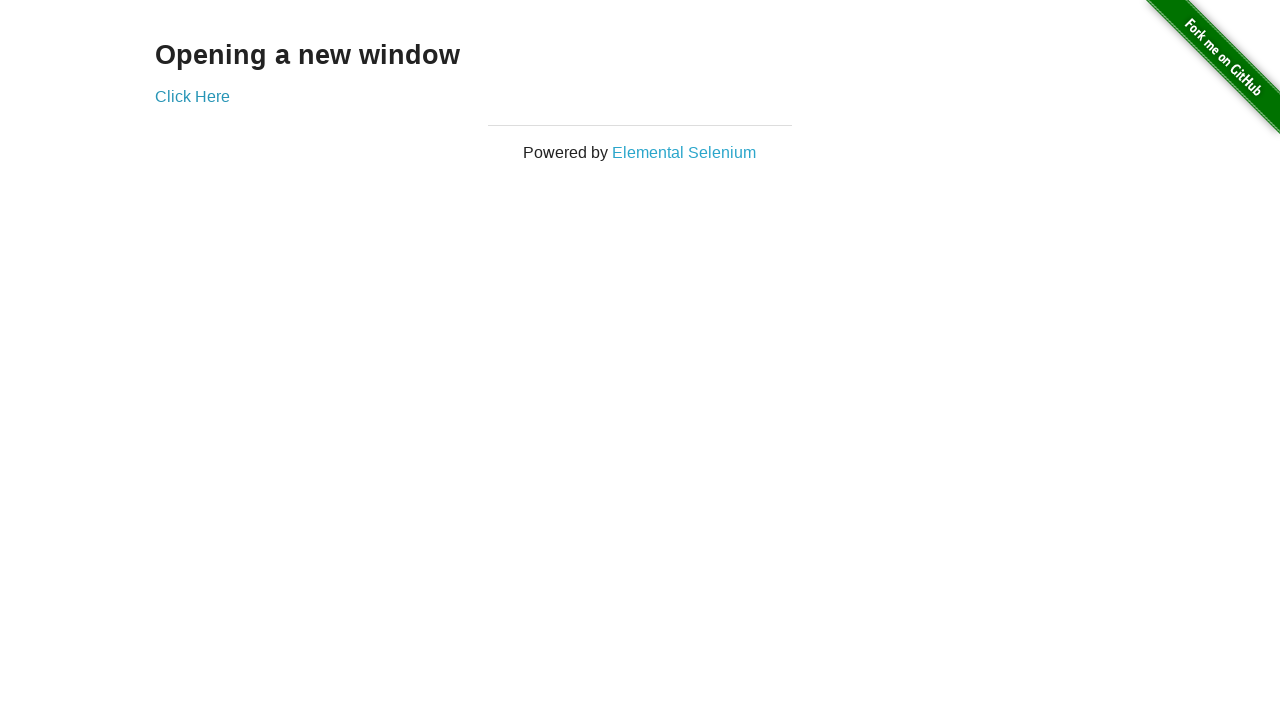

Verified new window contains 'New Window' heading
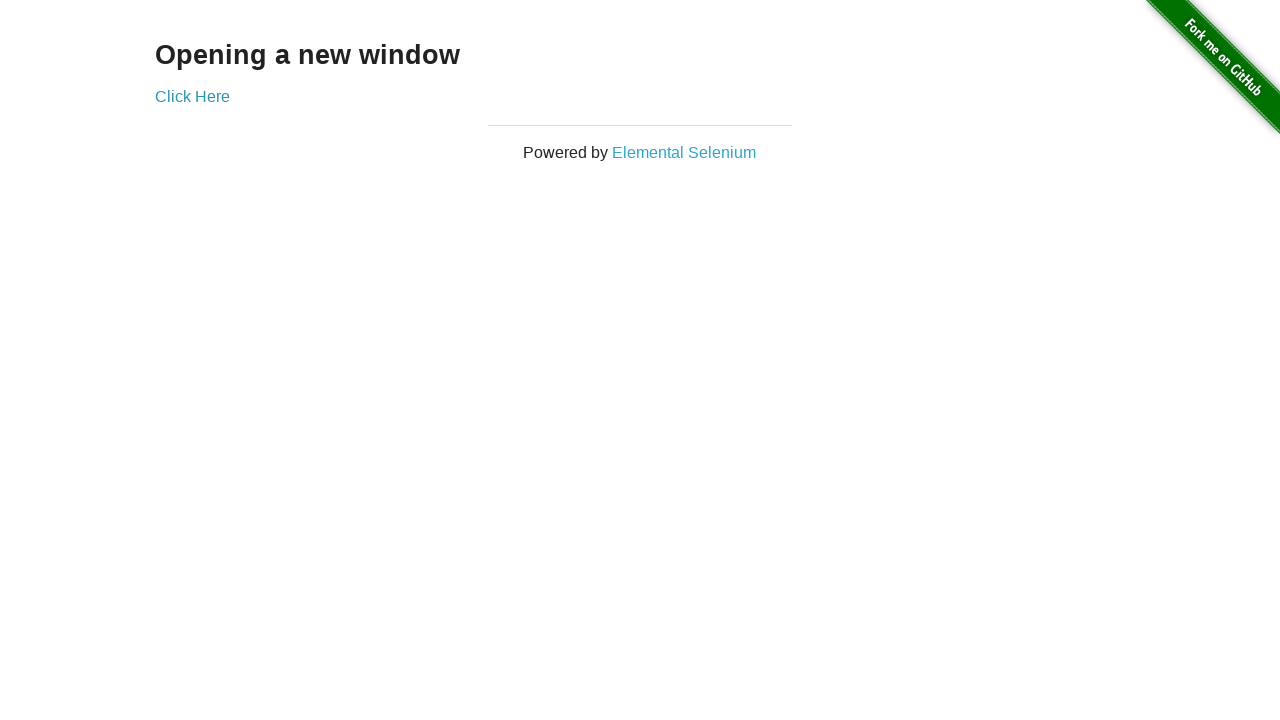

Closed the new window/tab
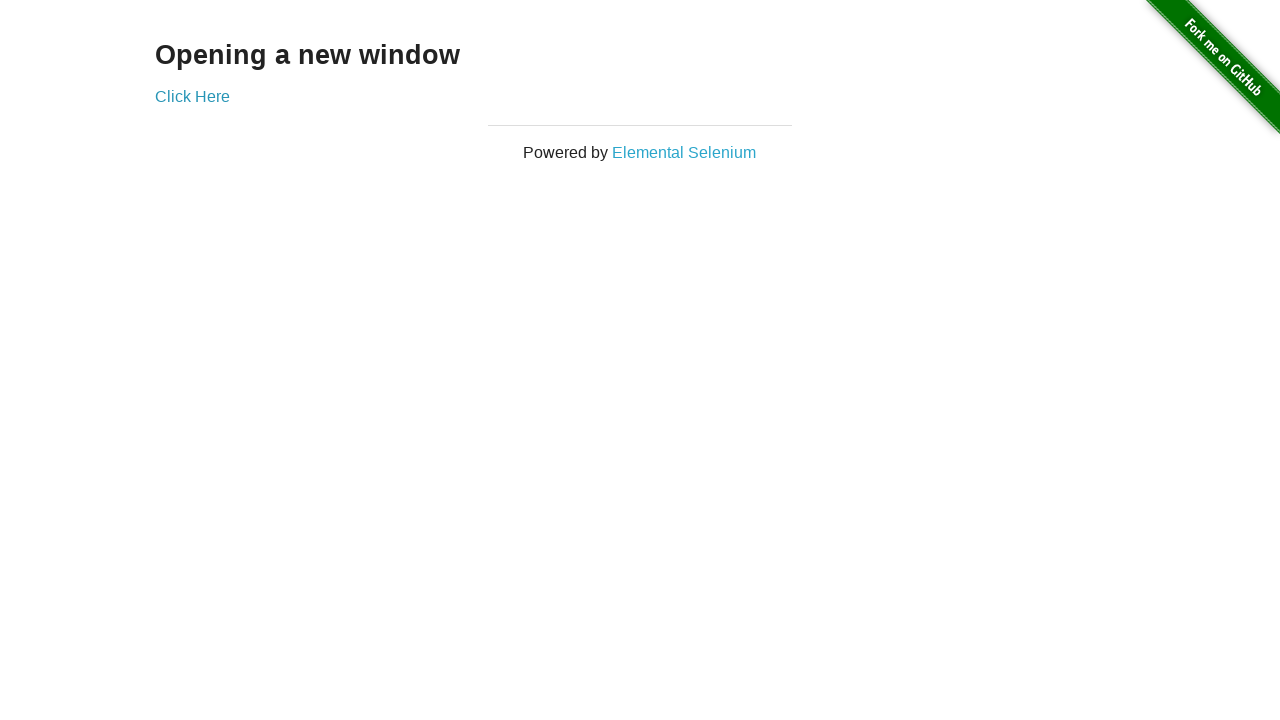

Verified original window contains 'Opening a new window' heading
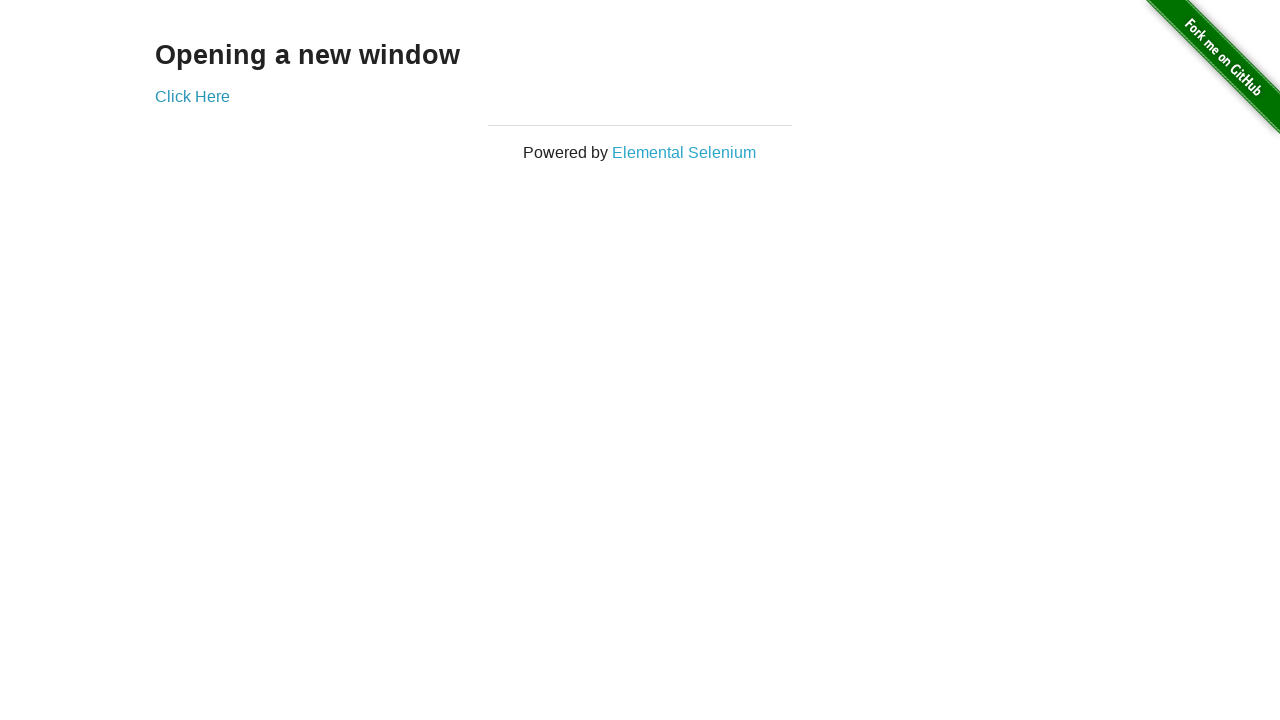

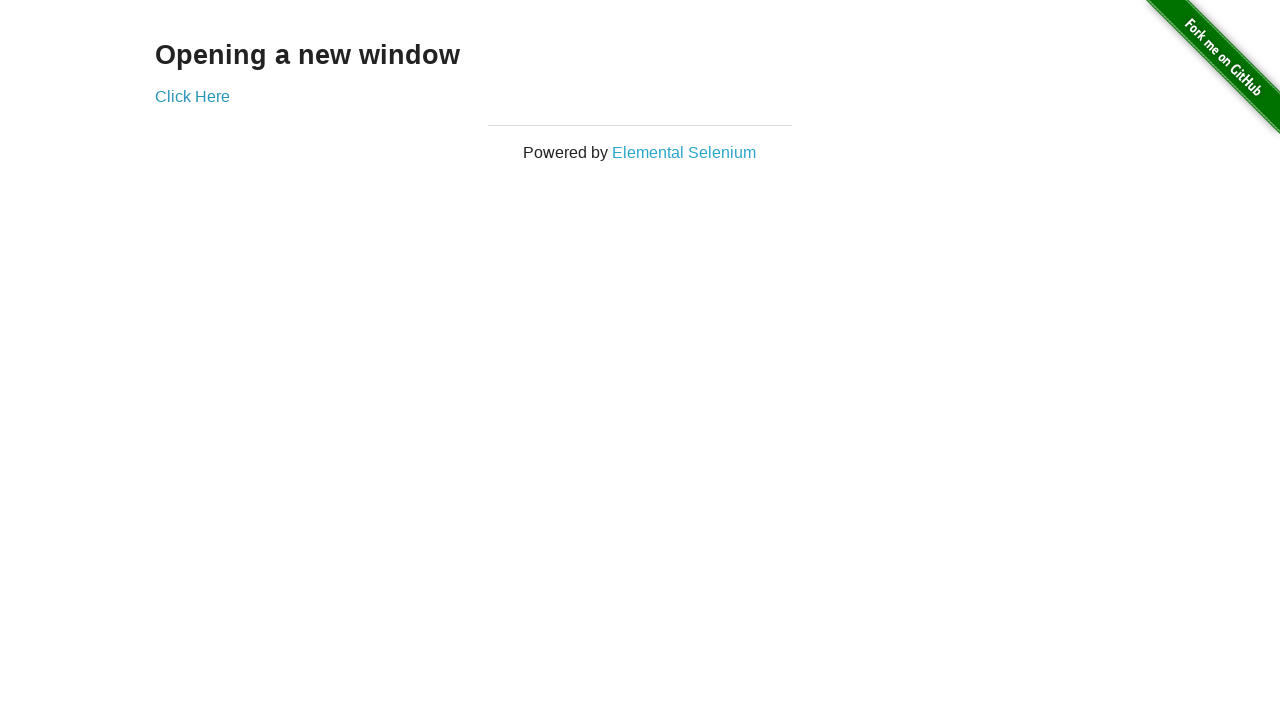